Tests explicit wait by checking visibility of an element with specific text

Starting URL: https://kristinek.github.io/site/examples/sync

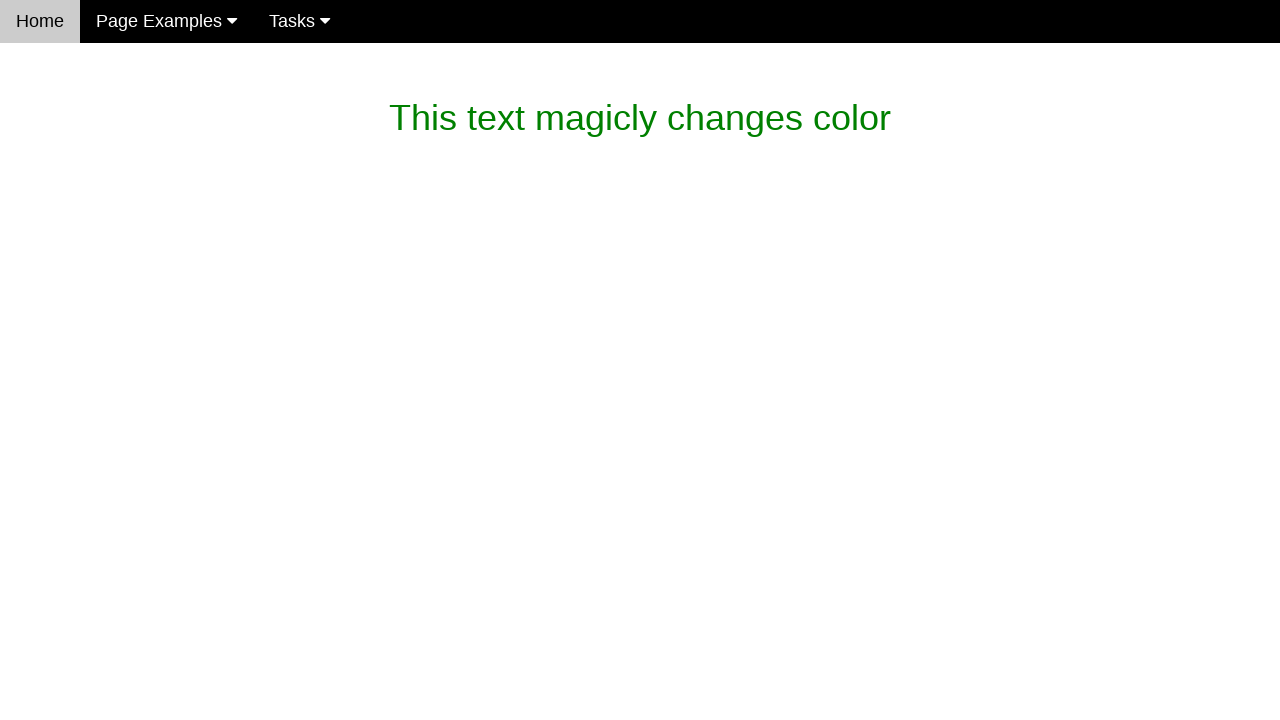

Waited for magic_text element with specific text to become visible
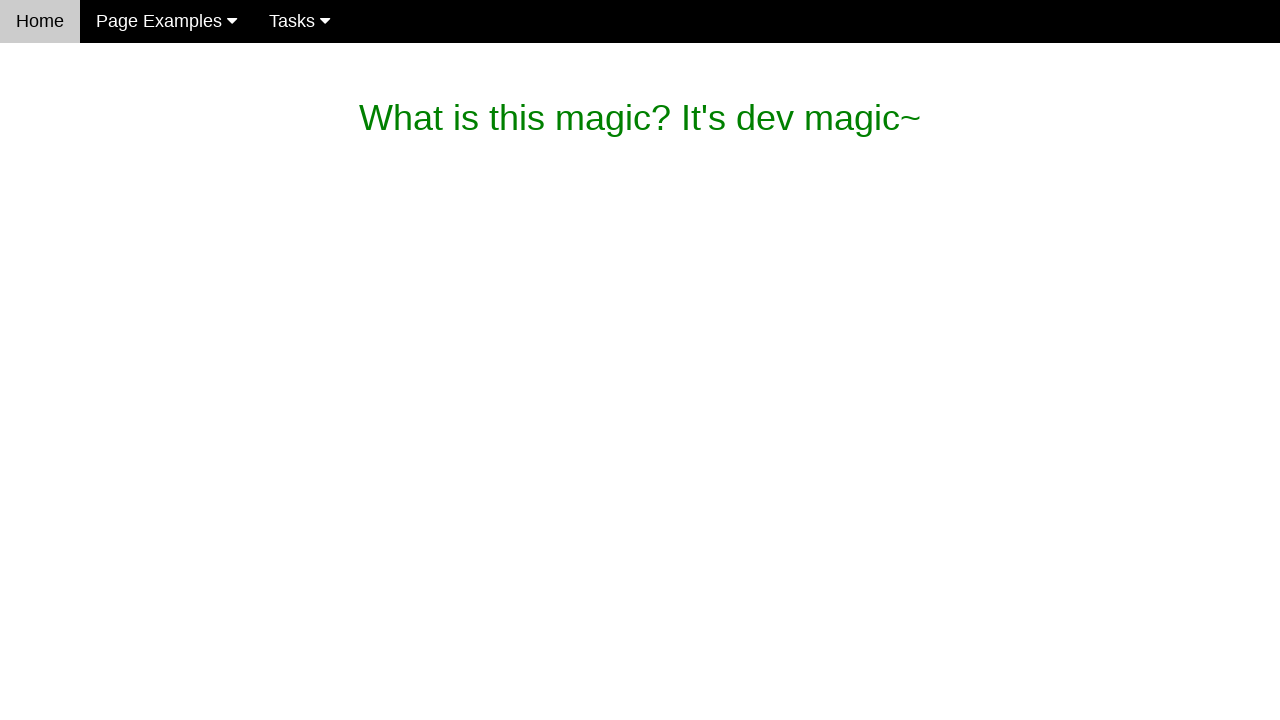

Asserted that magic_text element contains expected text 'What is this magic? It's dev magic~'
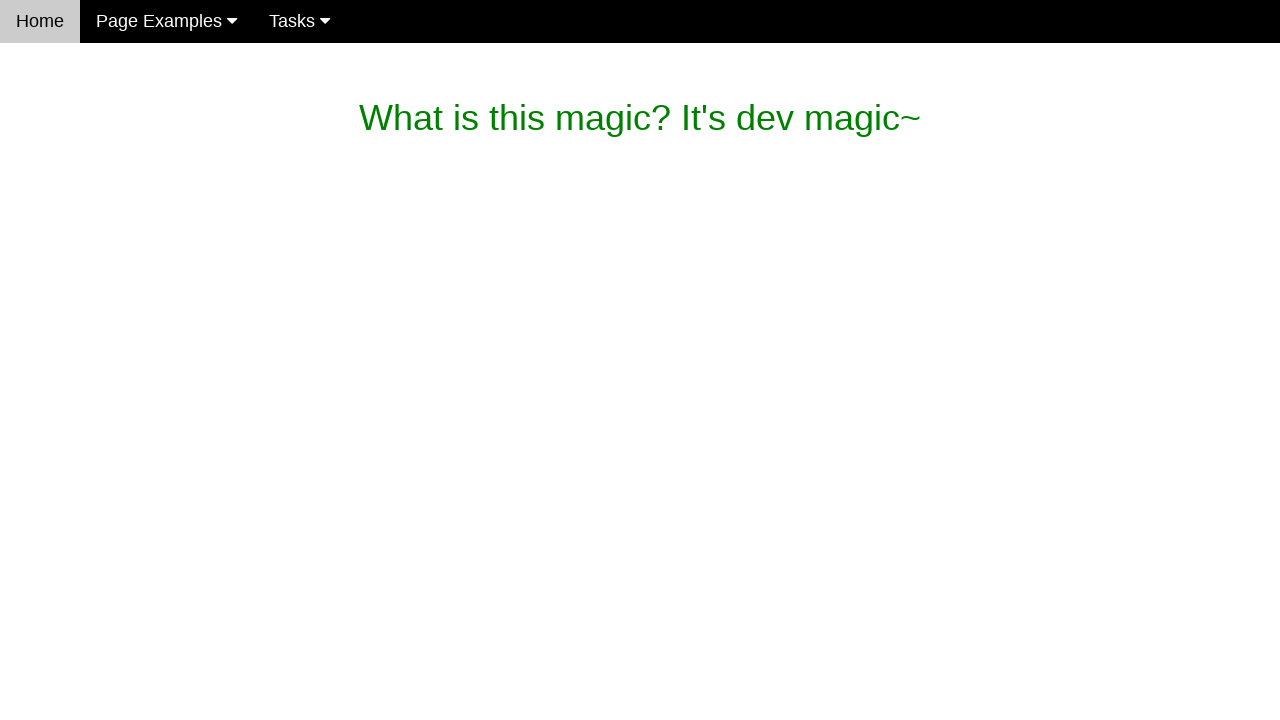

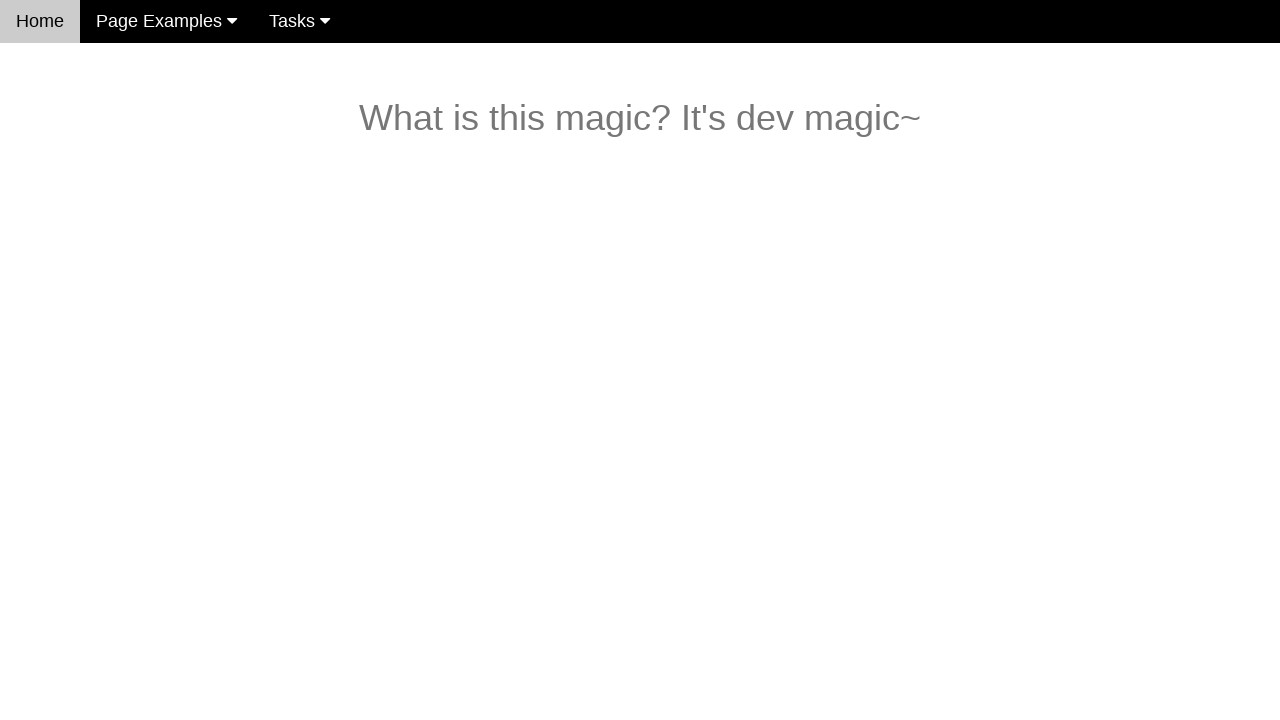